Tests basic navigation functionality by clicking on signup and signin links, and using the browser back button to navigate between pages.

Starting URL: http://kennethhutw.github.io/demo/Selenium/

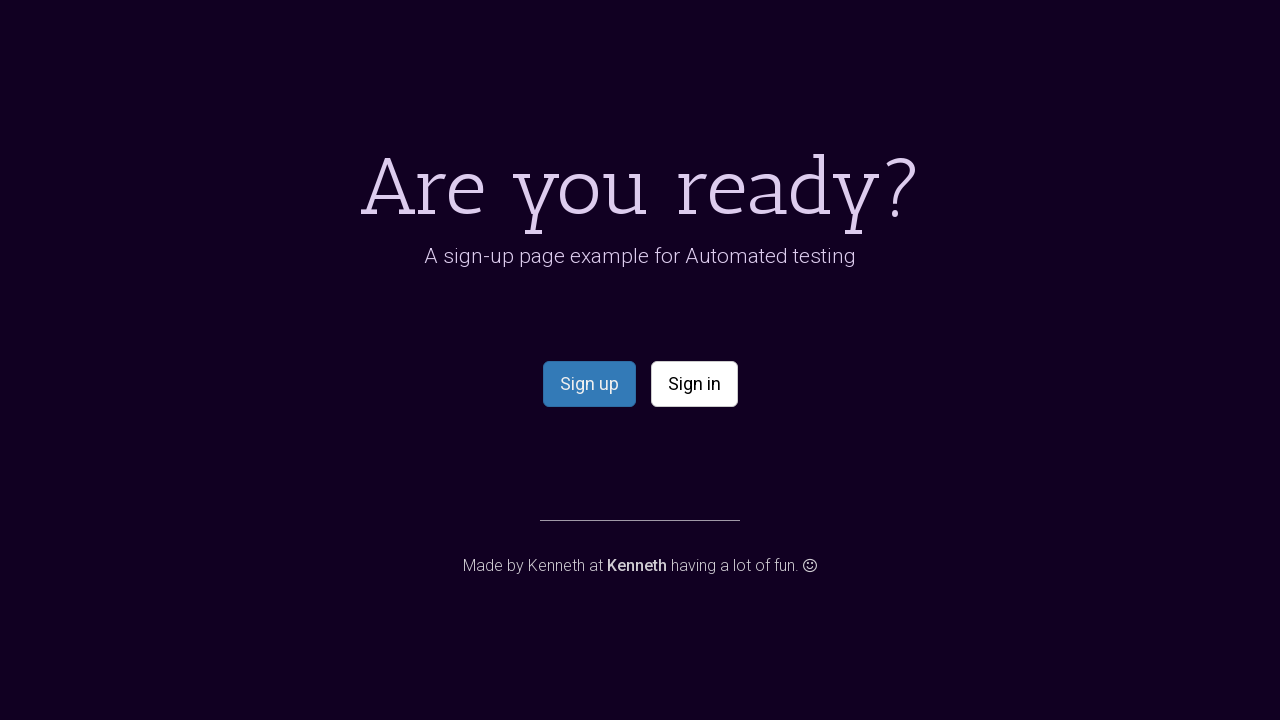

Clicked signup link at (589, 384) on a[id="signup"]
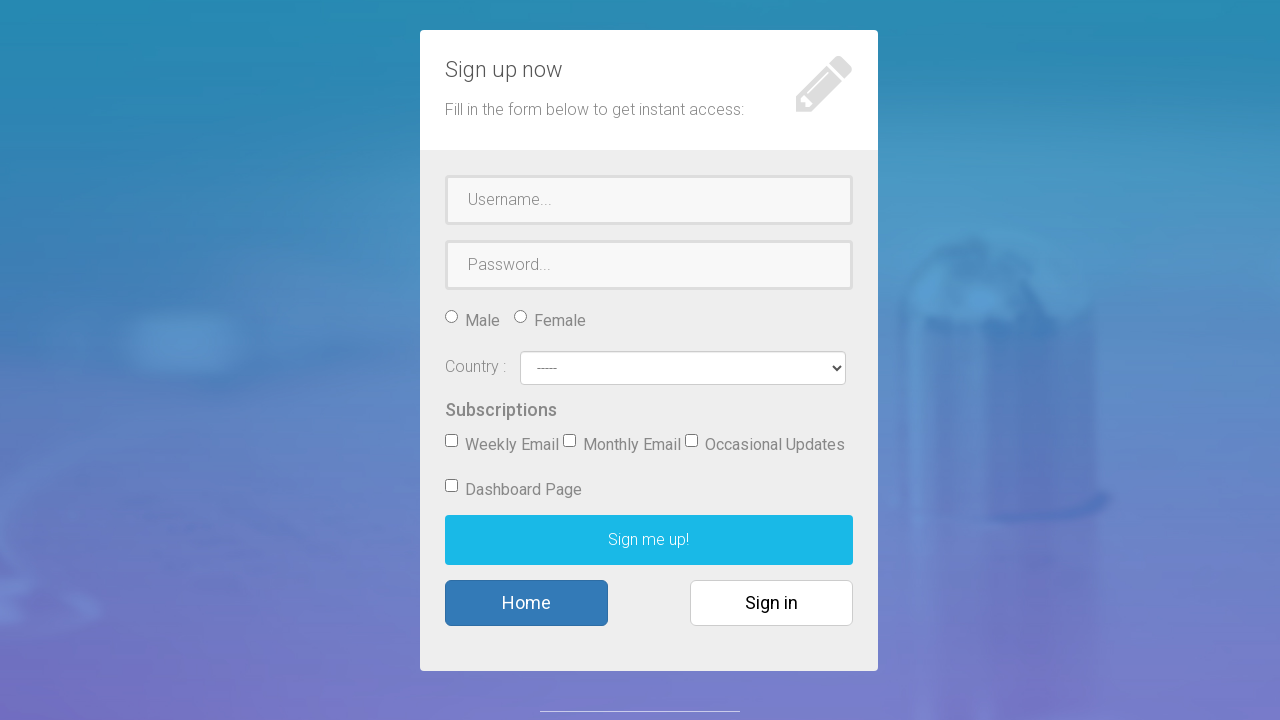

Signup page loaded (domcontentloaded)
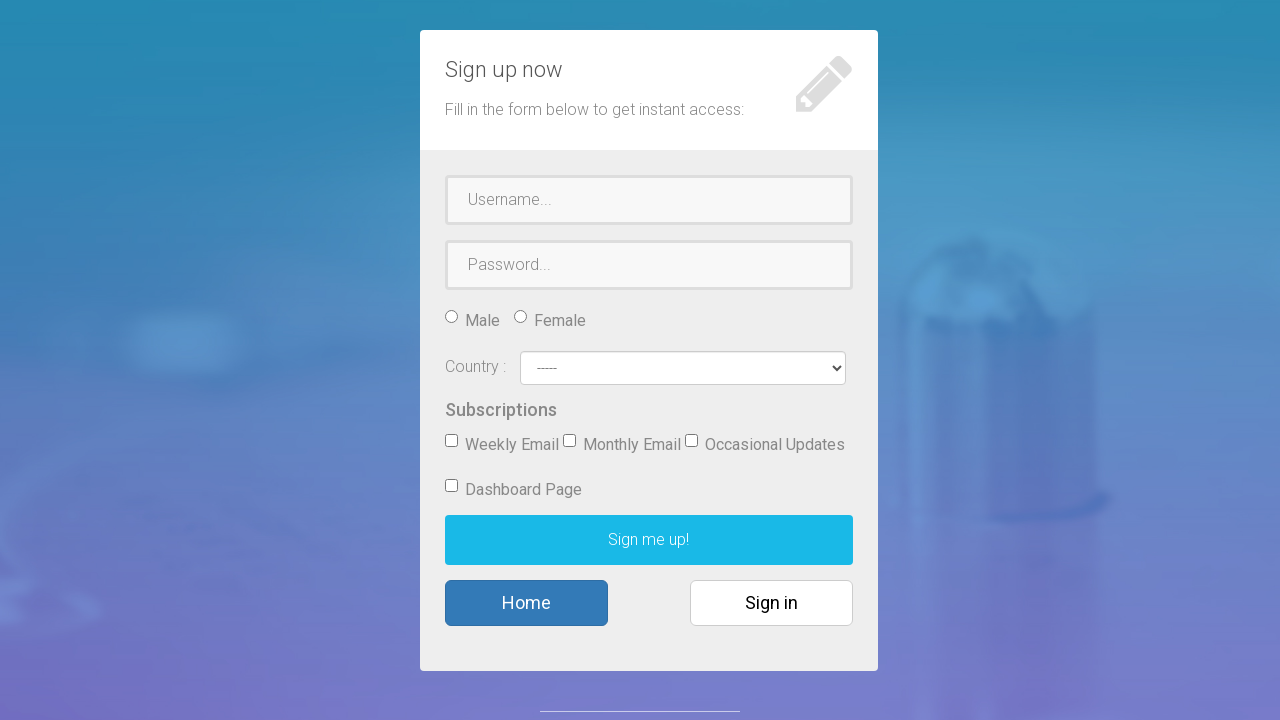

Navigated back to previous page using browser back button
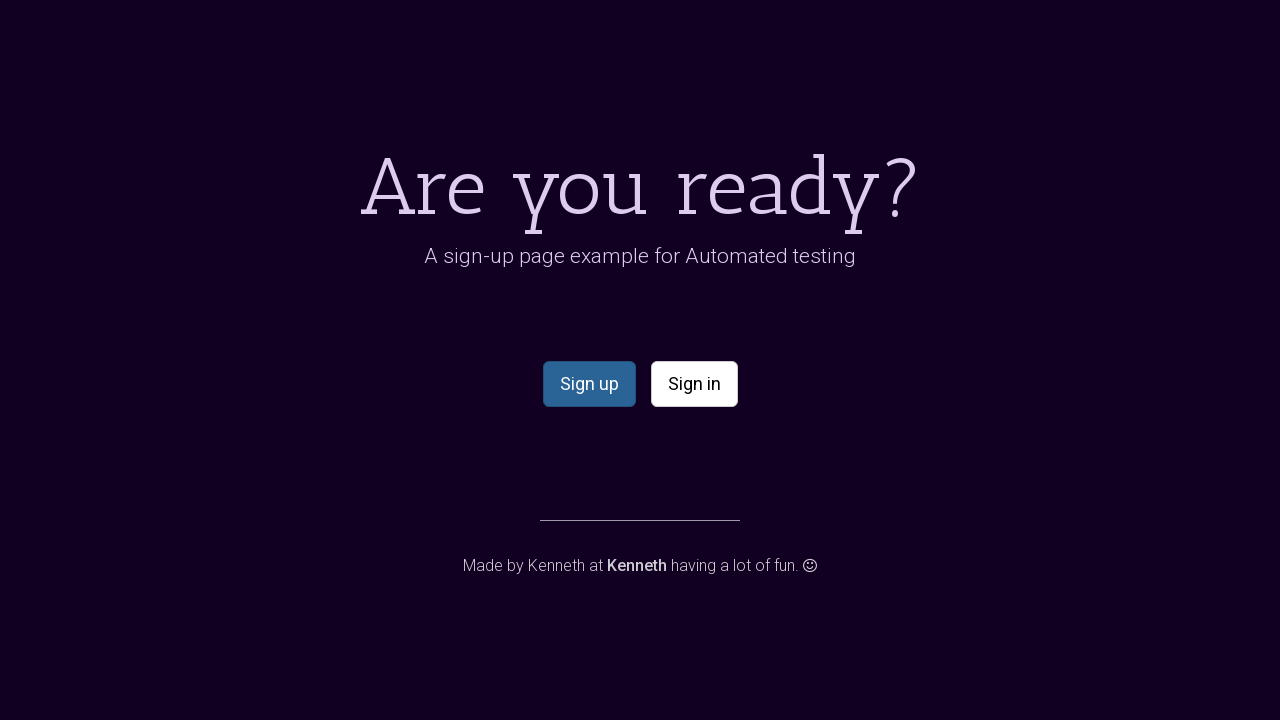

Clicked signin link at (694, 384) on a[name="signin"]
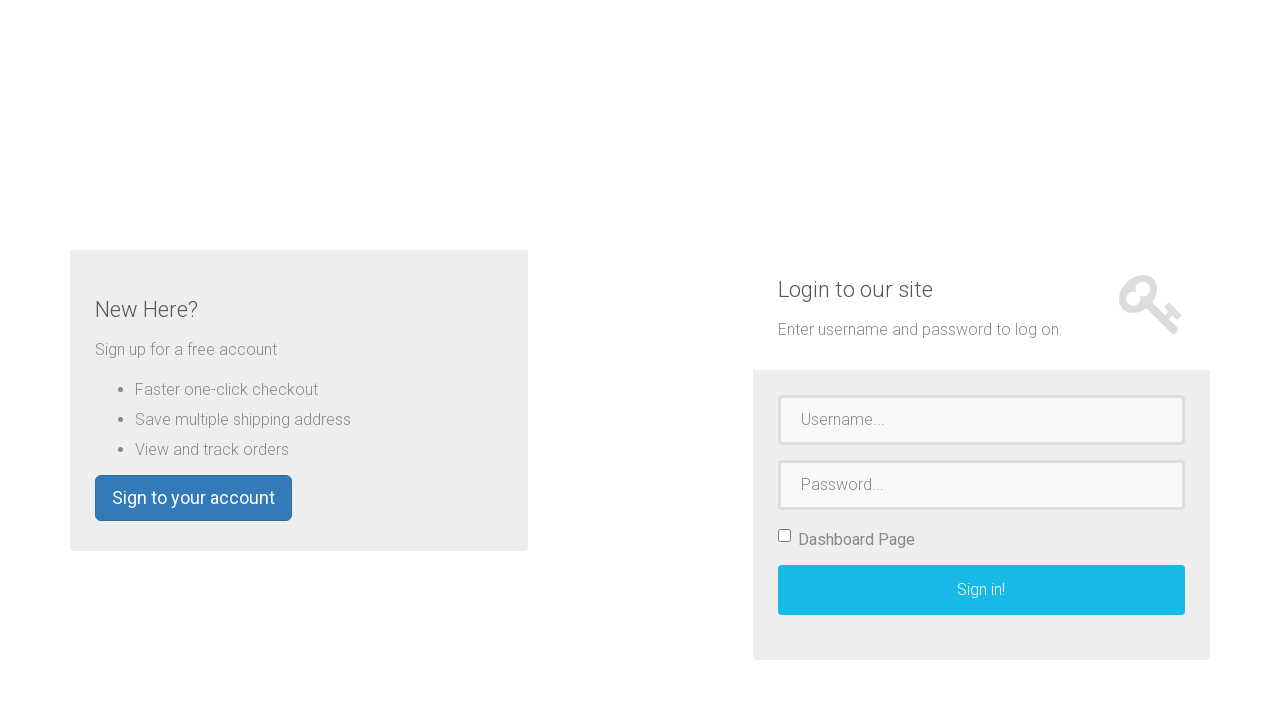

Signin page loaded (domcontentloaded)
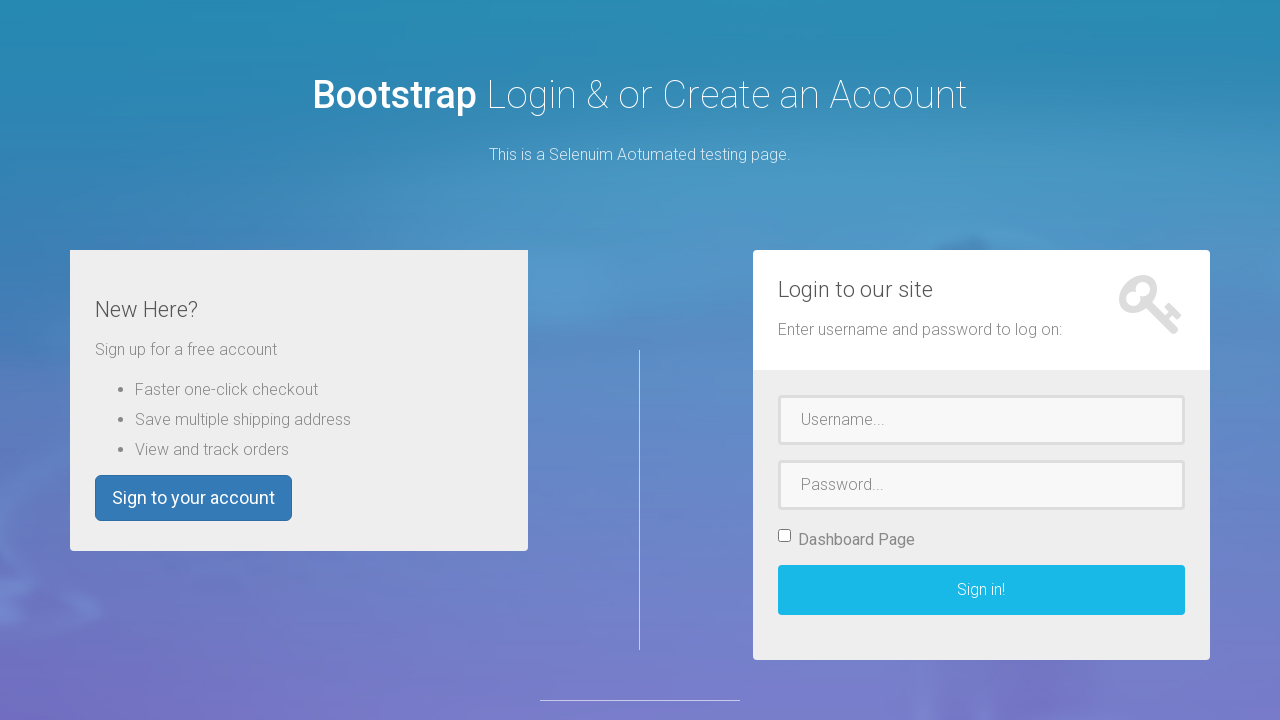

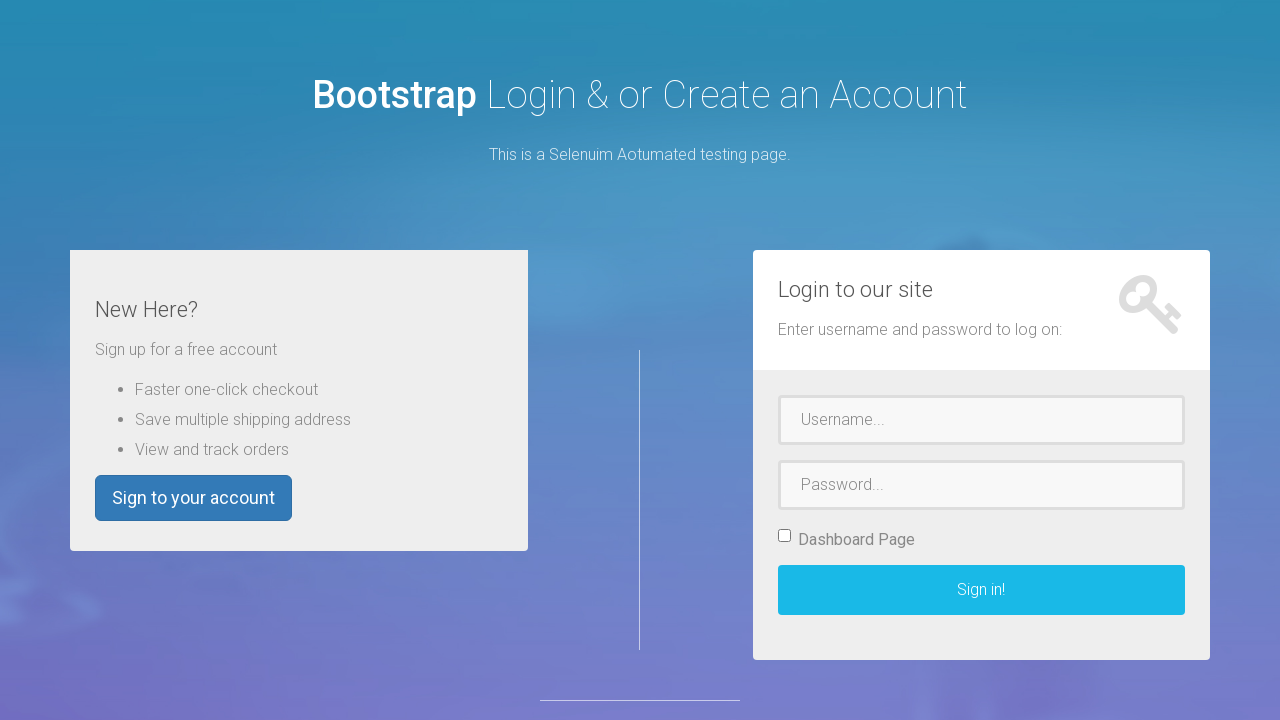